Tests registration form with password longer than 20 characters, expecting an error message

Starting URL: https://anatoly-karpovich.github.io/demo-login-form/

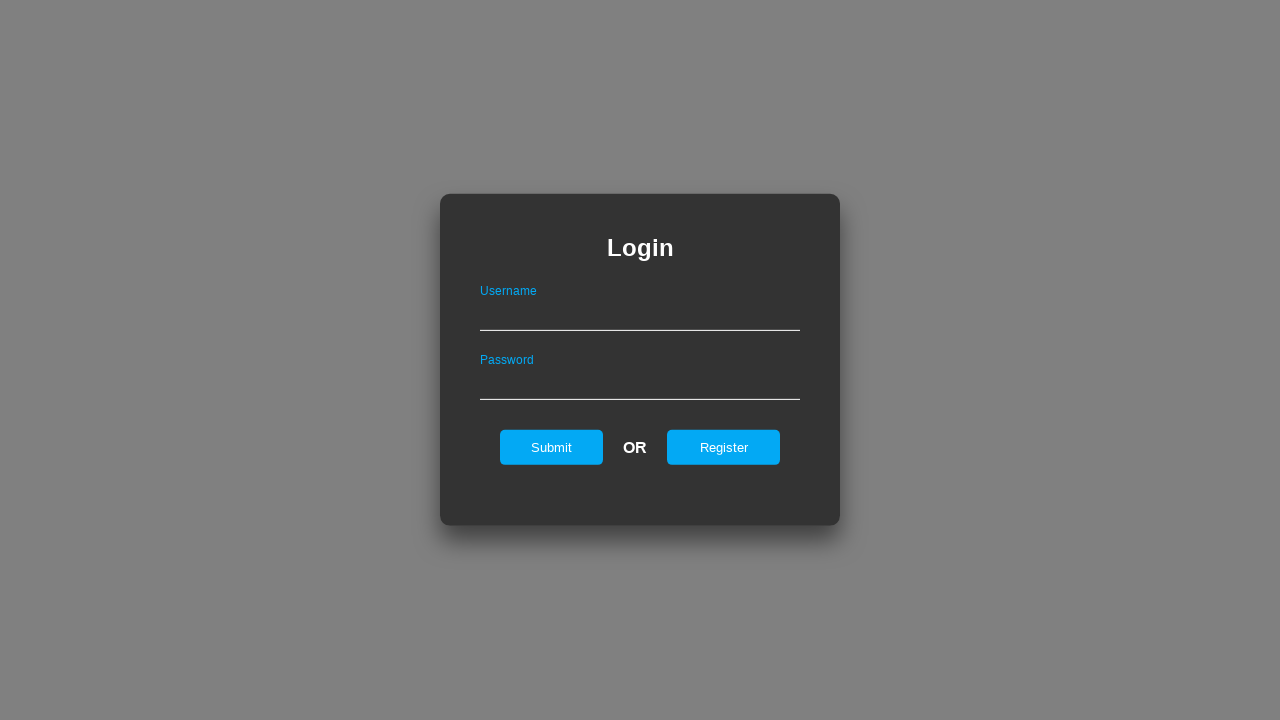

Clicked Register link to show registration form at (724, 447) on #registerOnLogin
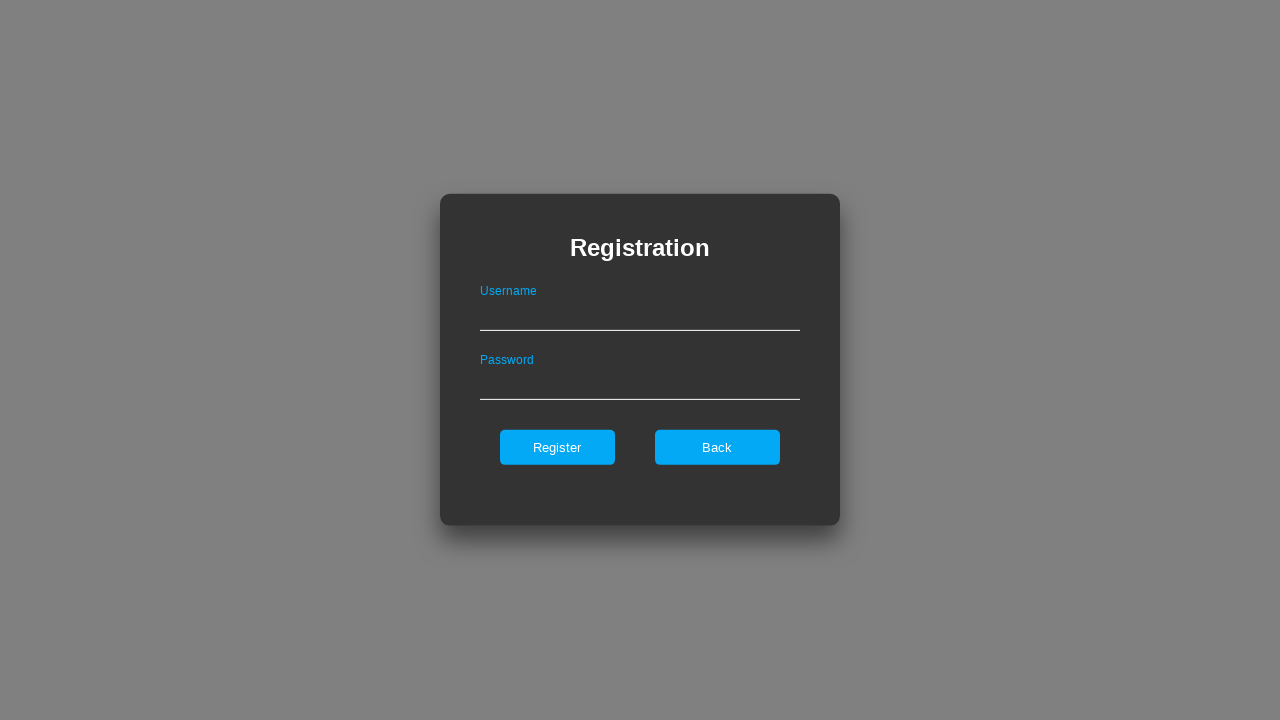

Filled username field with 'validuserghi' on #userNameOnRegister
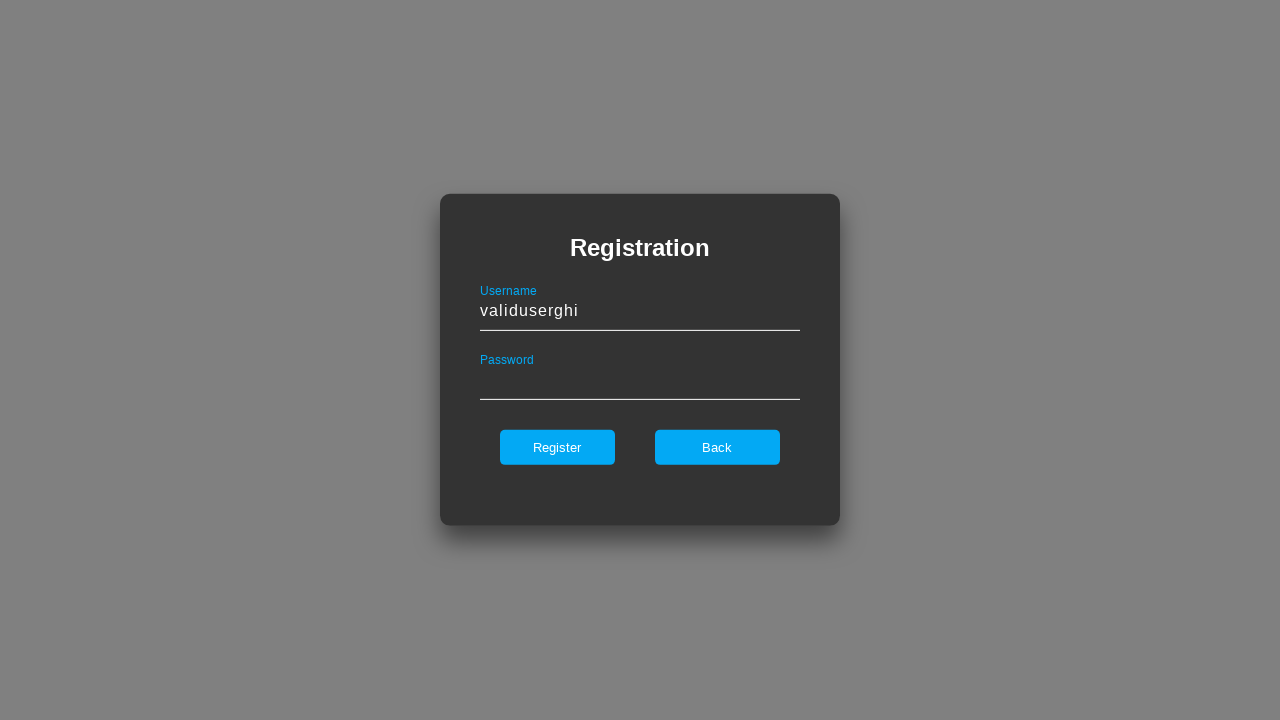

Filled password field with 28-character password 'ThisPasswordIsWayTooLongAa1' on #passwordOnRegister
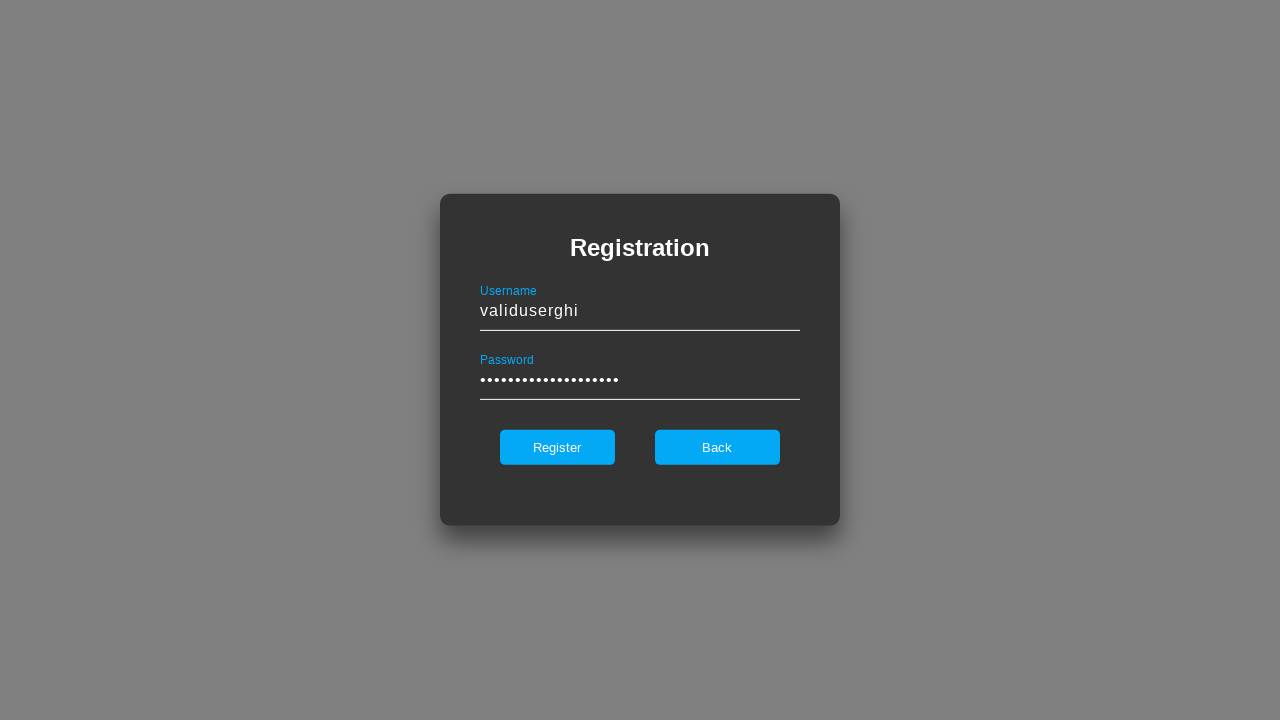

Clicked Register button to attempt registration with invalid password at (557, 447) on #register
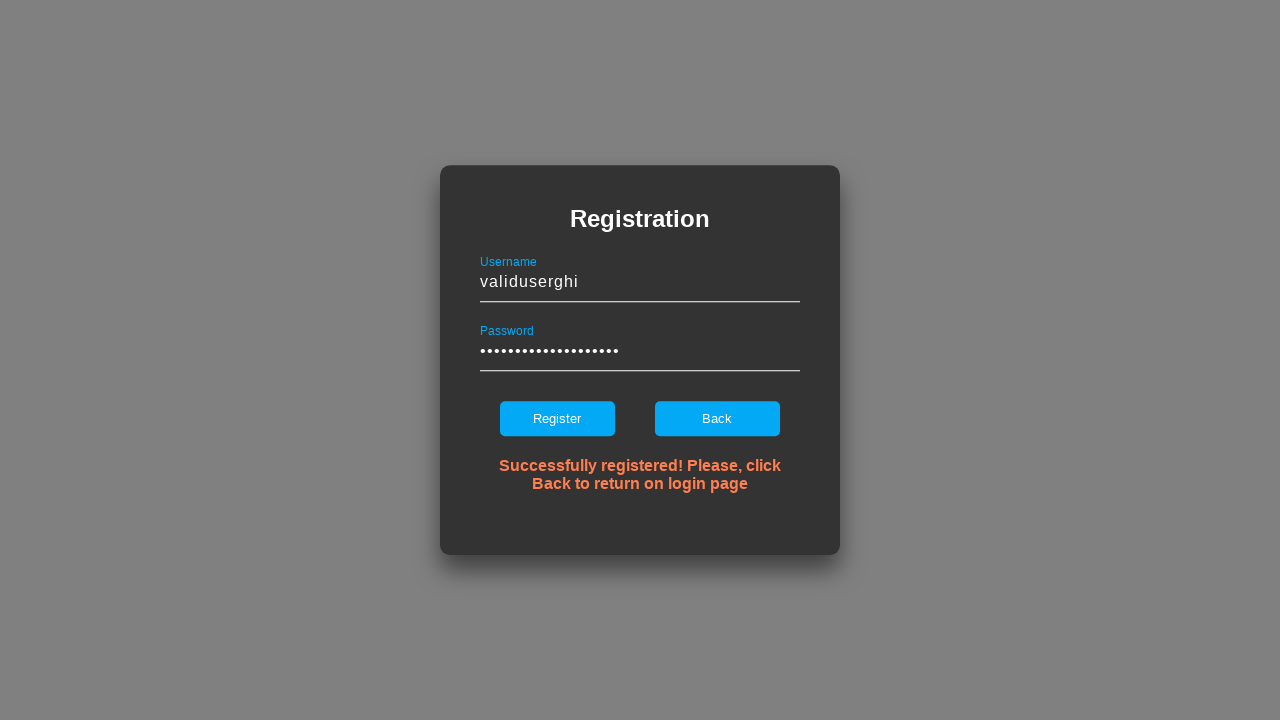

Error message appeared on registration form due to password exceeding 20 characters
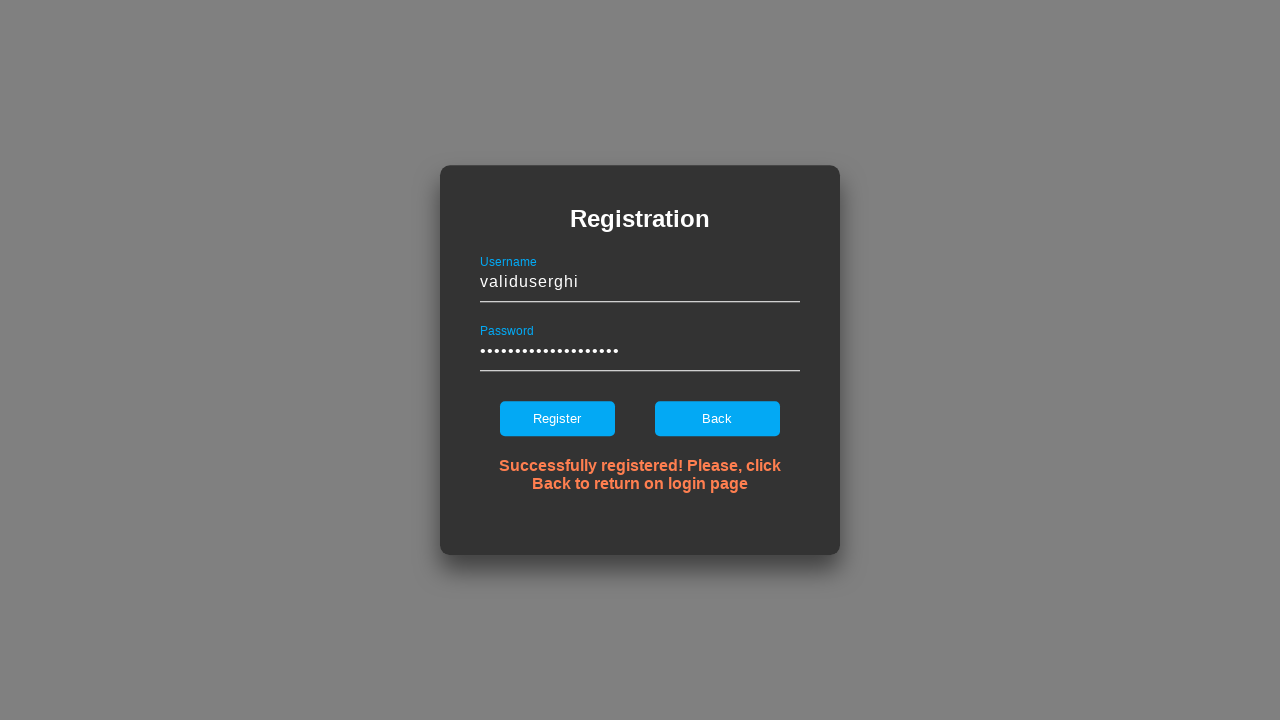

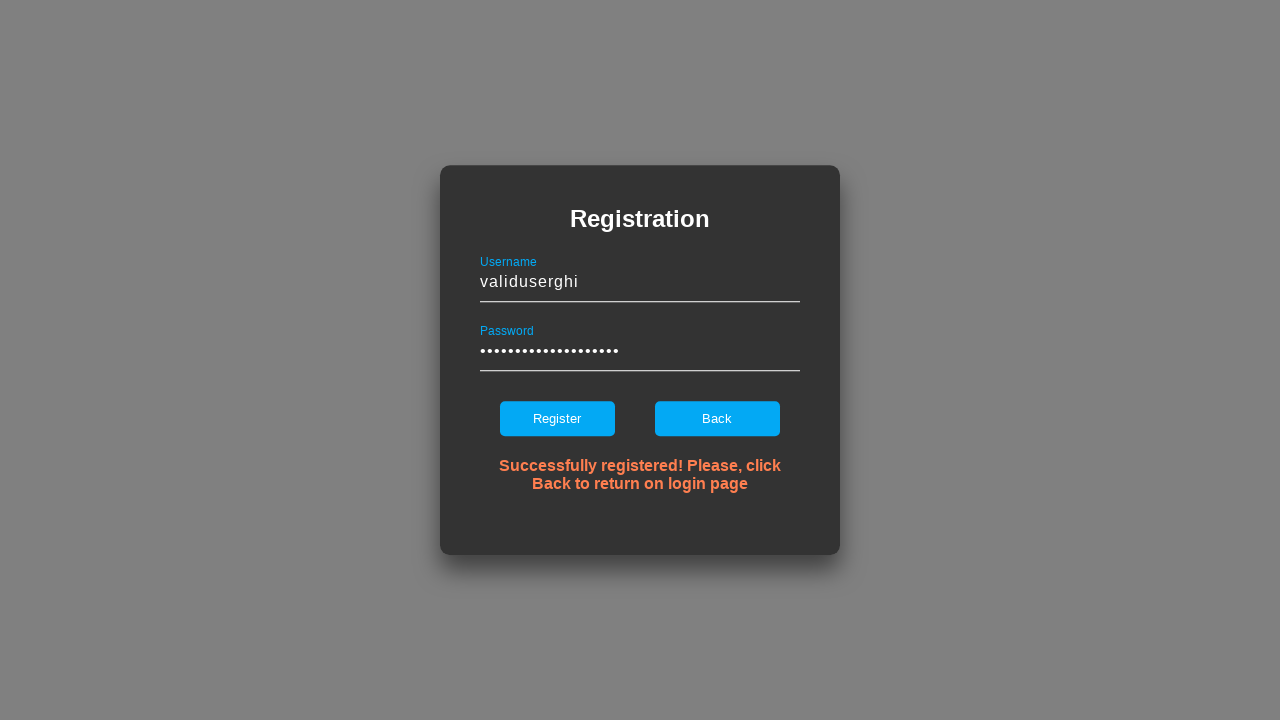